Navigates to Selenium website, right-clicks on Downloads link, then scrolls down the context menu and selects an option

Starting URL: https://www.selenium.dev/

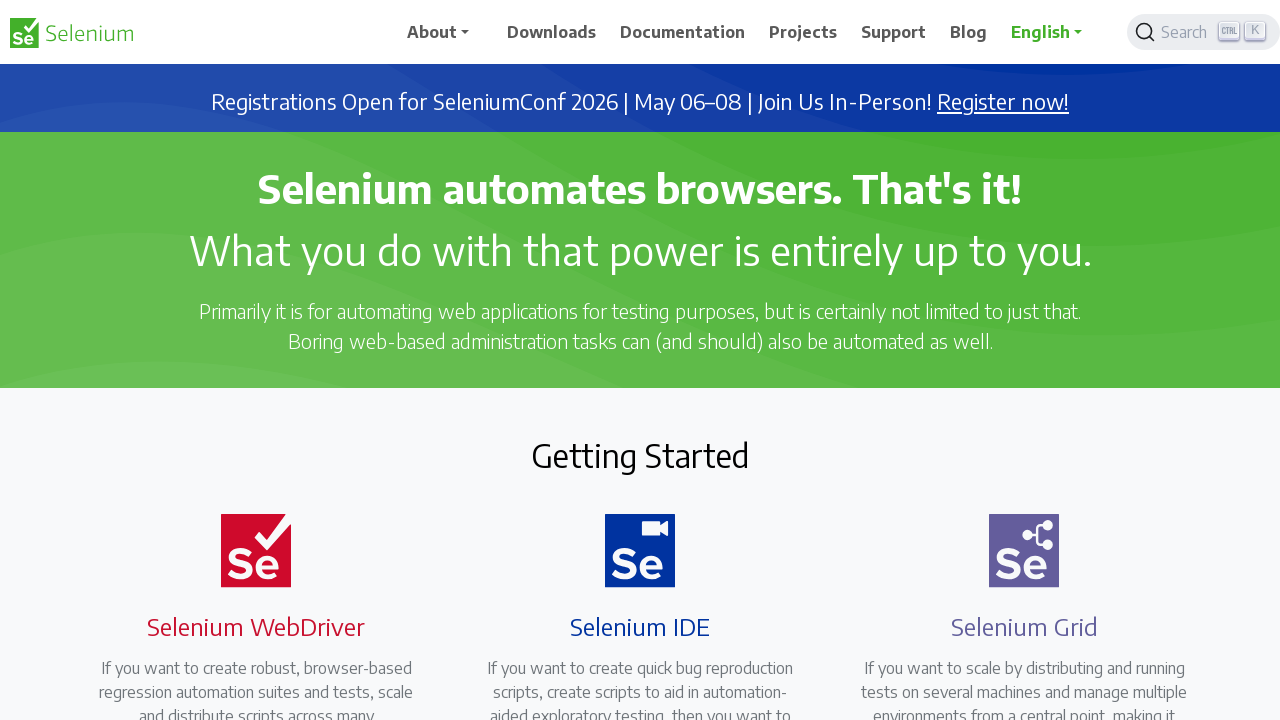

Right-clicked on Downloads link to open context menu at (552, 32) on xpath=//span[text()='Downloads']
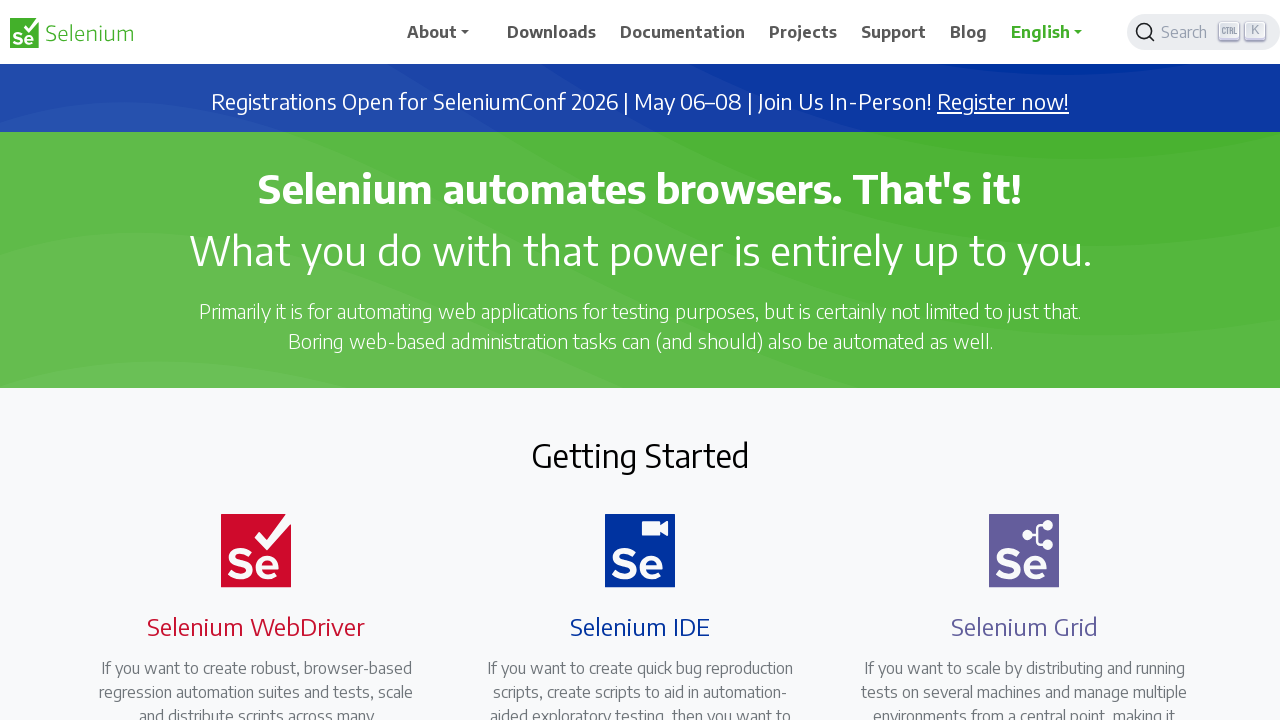

Pressed PageDown to navigate context menu (iteration 1/6)
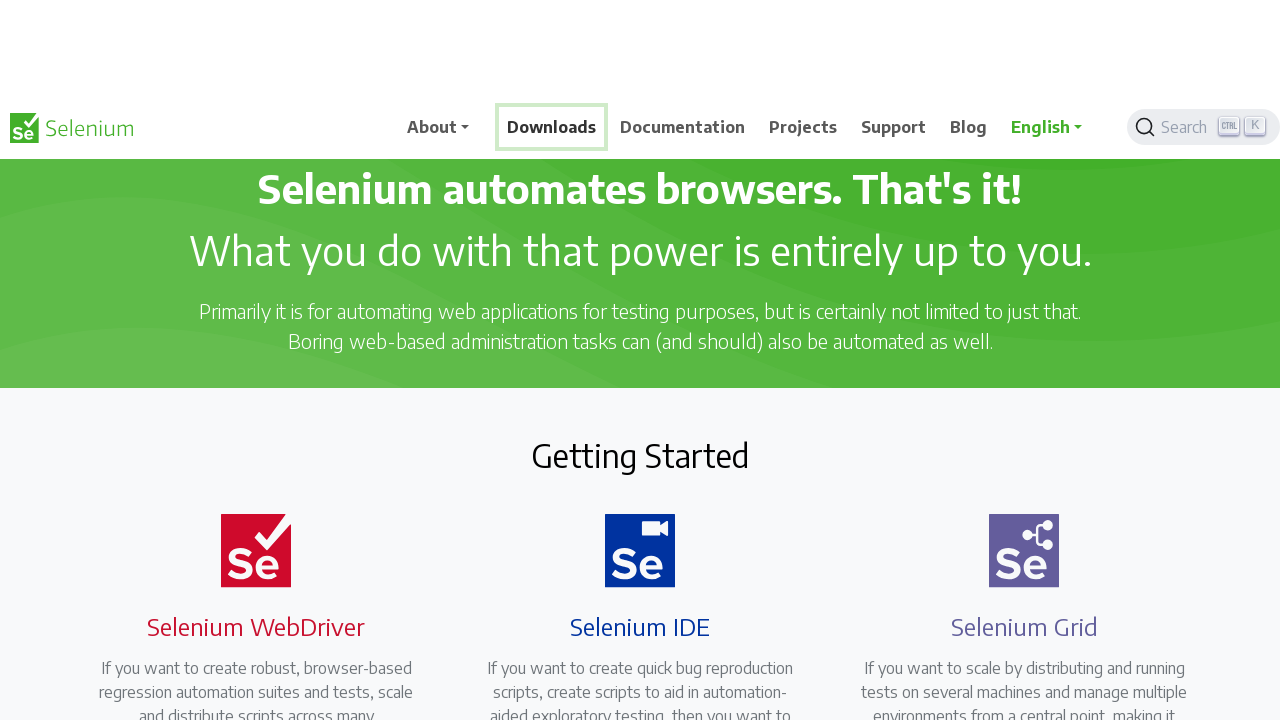

Pressed PageDown to navigate context menu (iteration 2/6)
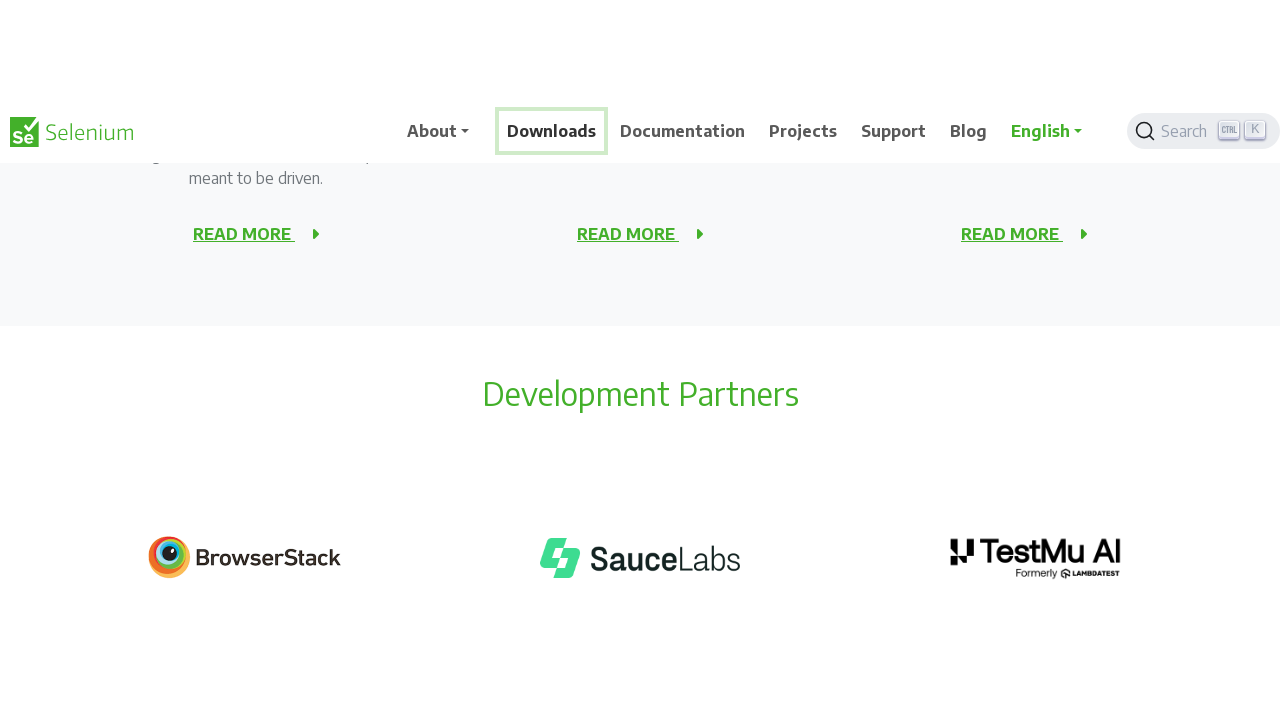

Pressed PageDown to navigate context menu (iteration 3/6)
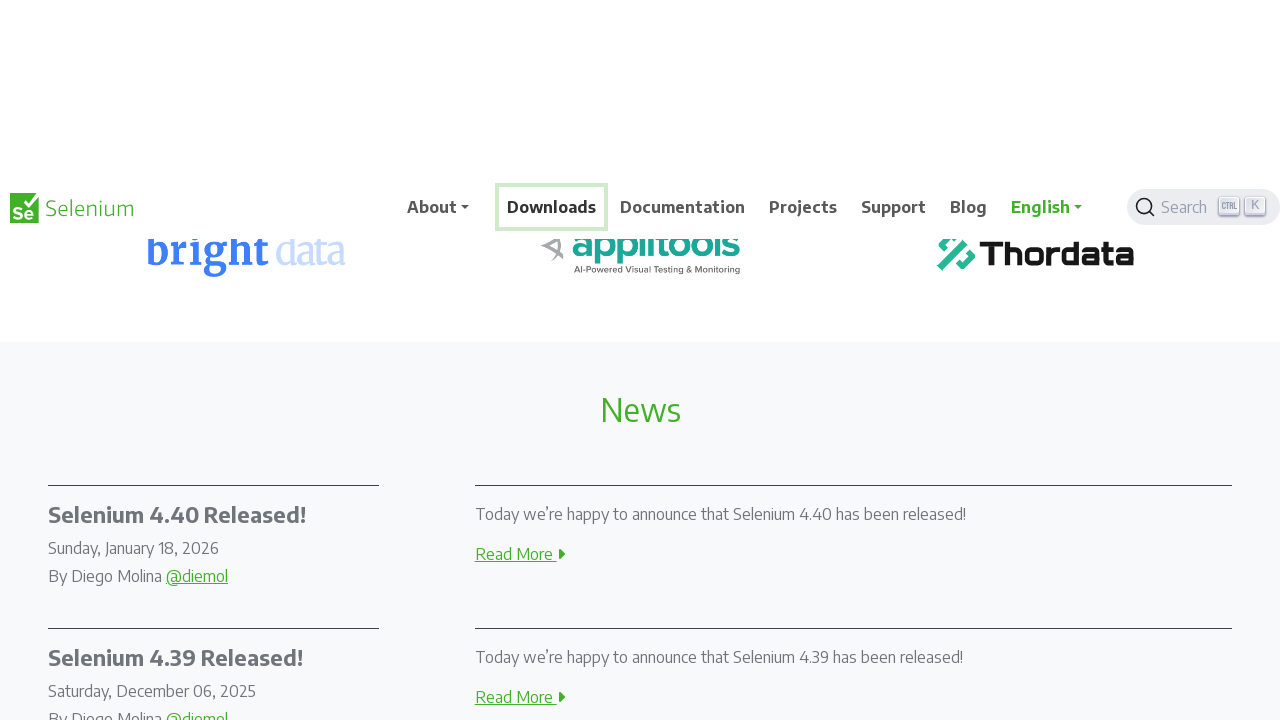

Pressed PageDown to navigate context menu (iteration 4/6)
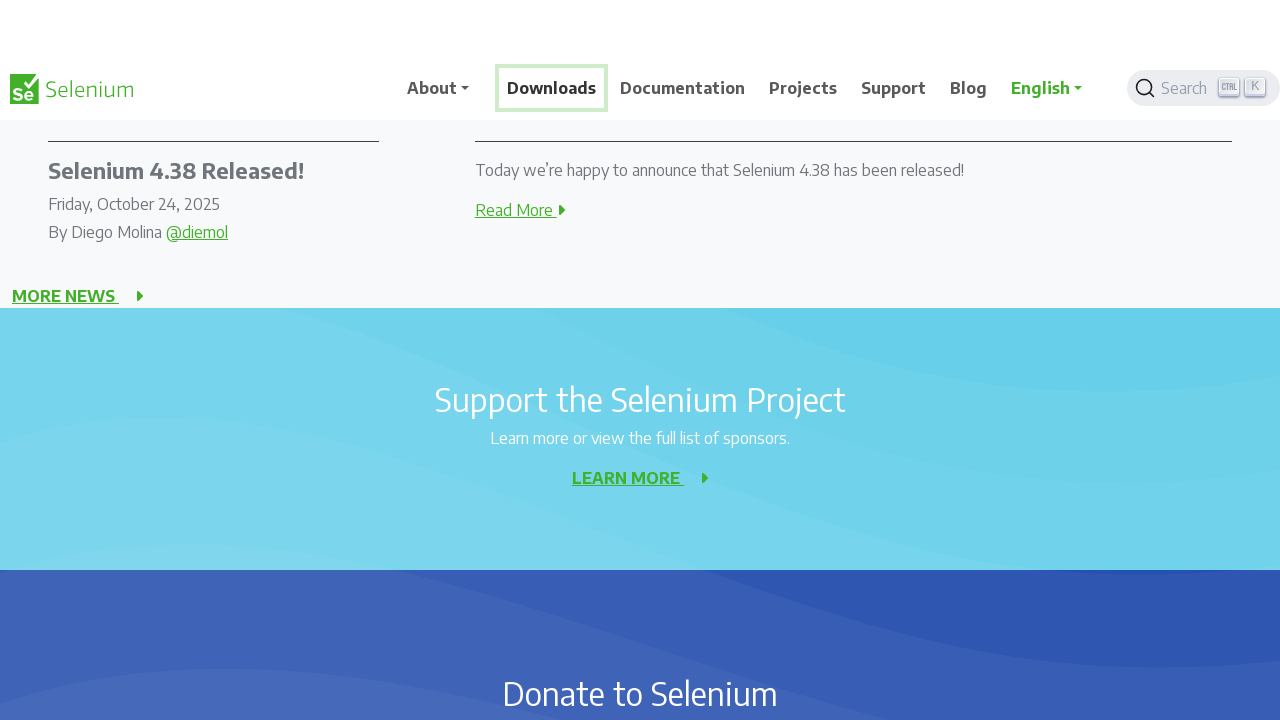

Pressed PageDown to navigate context menu (iteration 5/6)
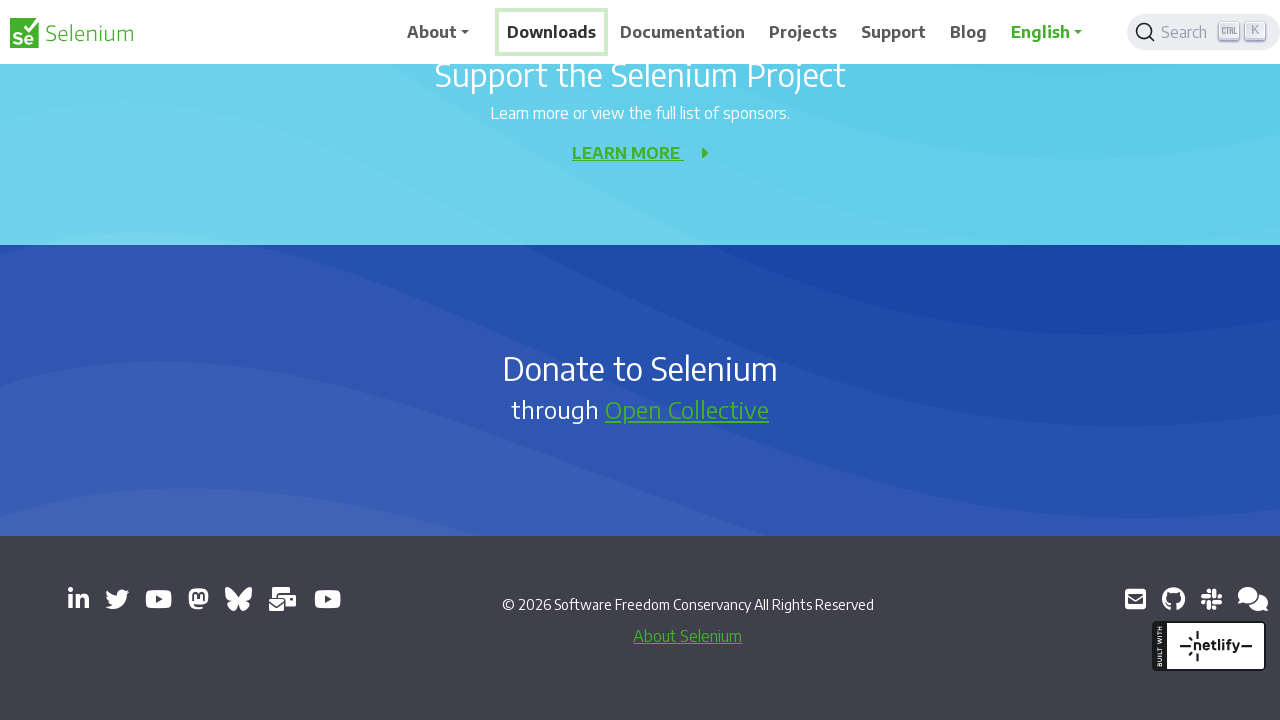

Pressed PageDown to navigate context menu (iteration 6/6)
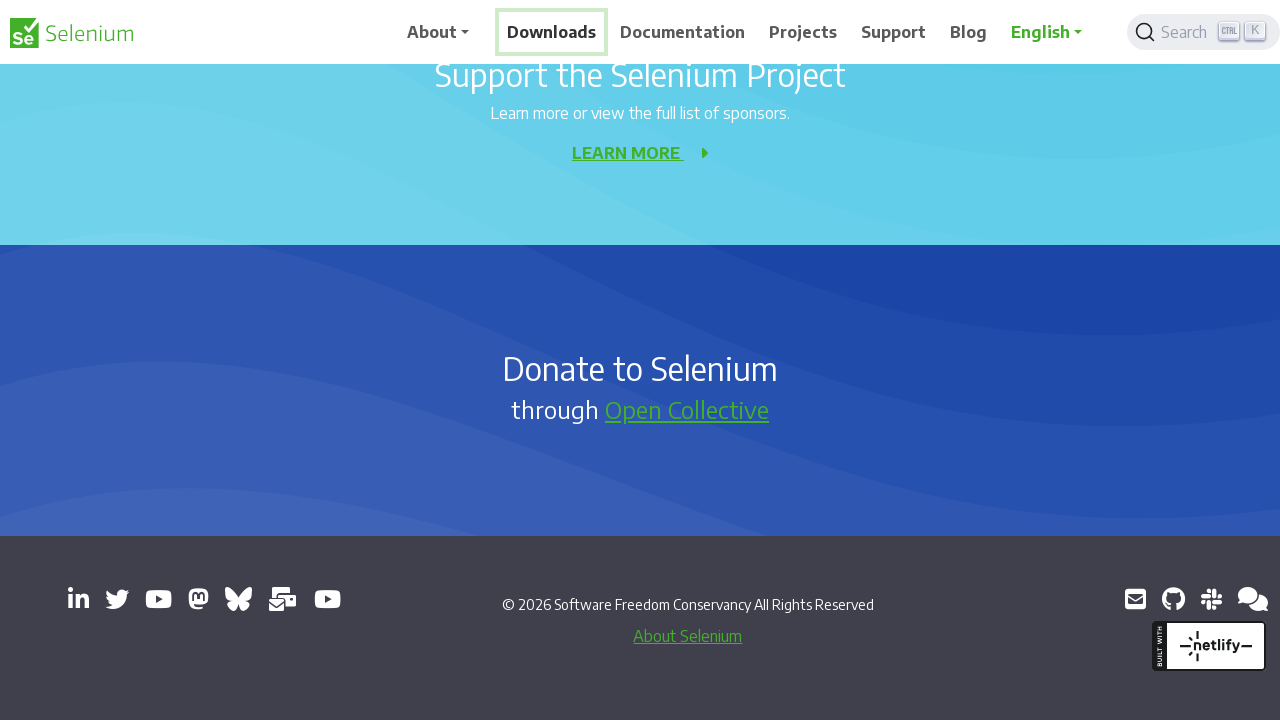

Pressed Enter to select the highlighted context menu option
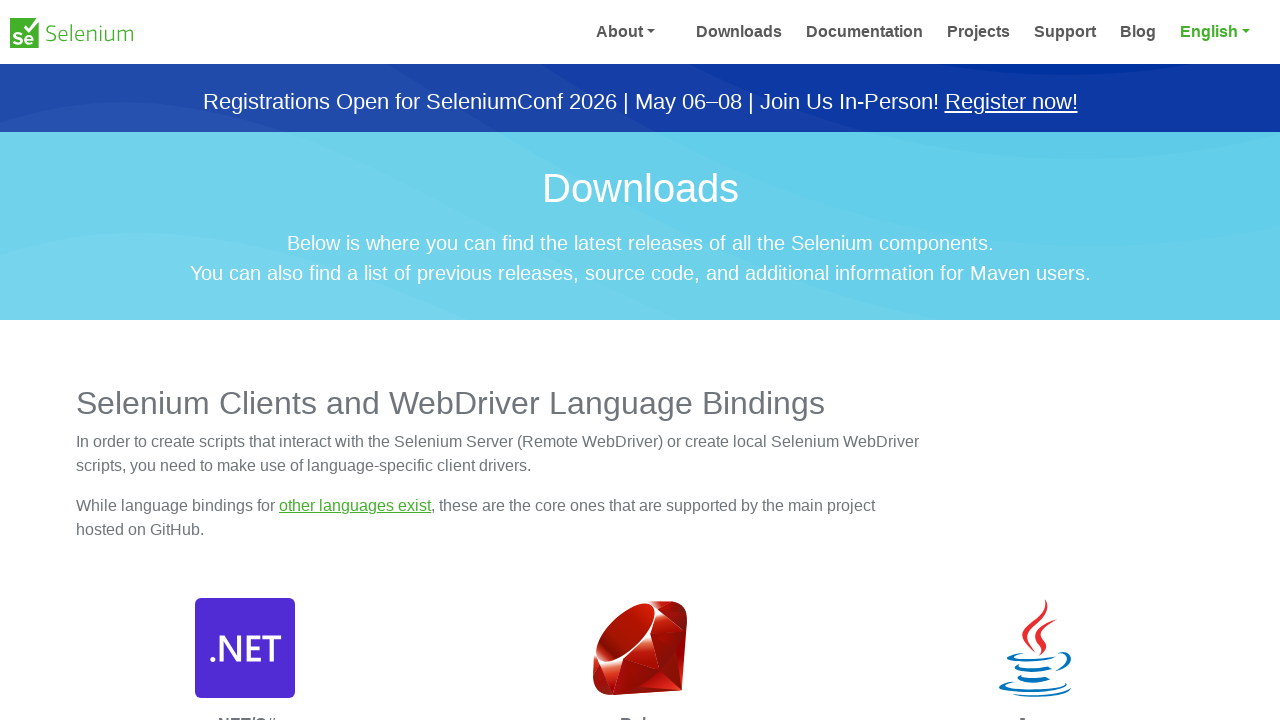

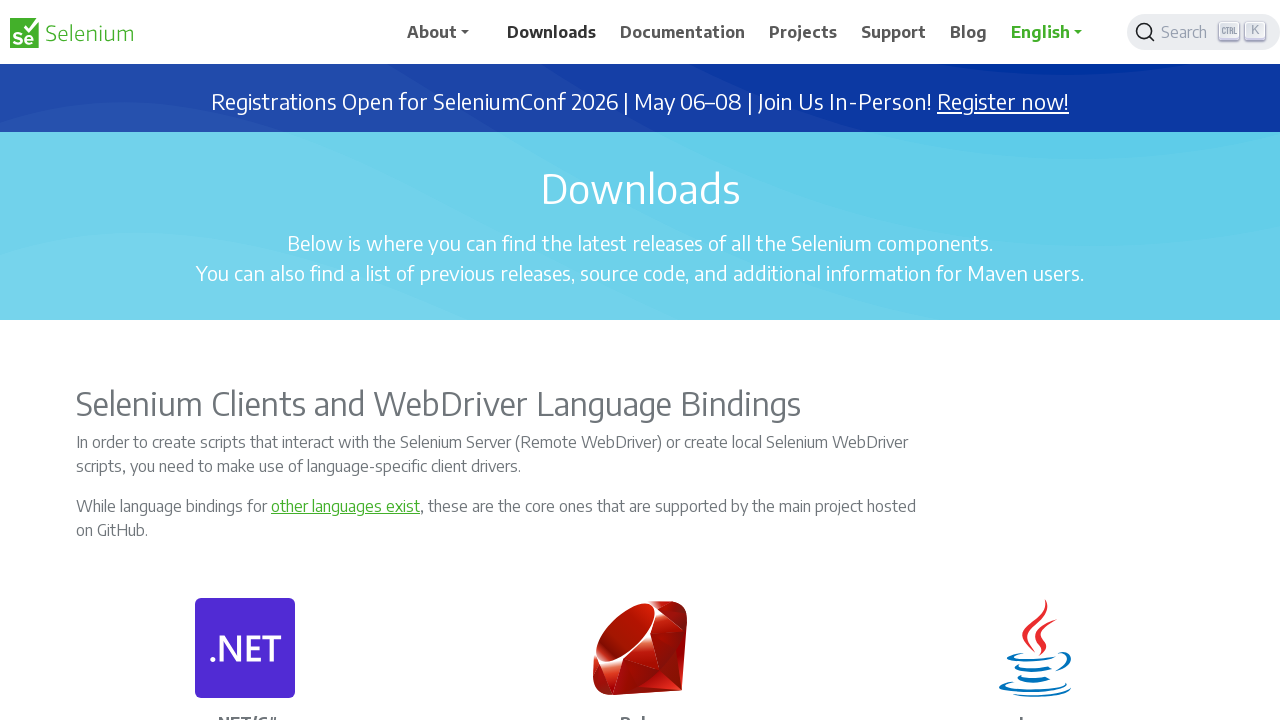